Tests drag and drop functionality on jQuery UI demo page by dragging an element and dropping it onto a target area within an iframe

Starting URL: https://jqueryui.com/droppable/

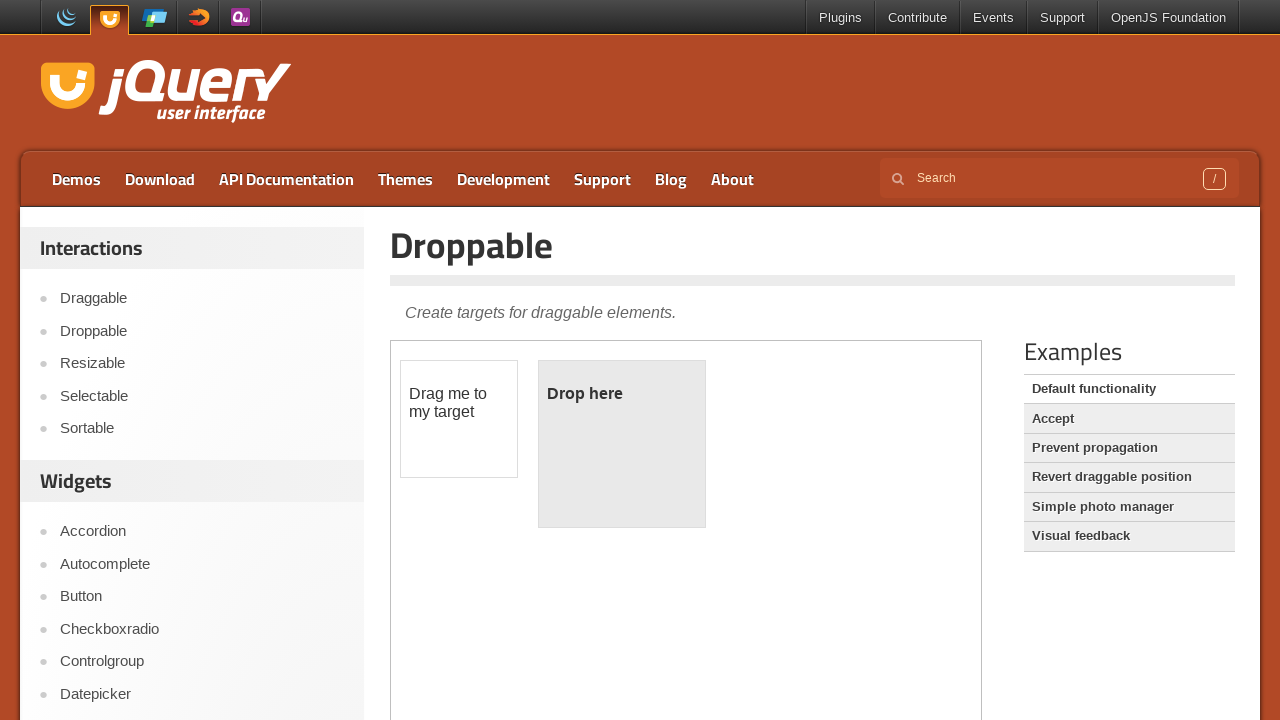

Clicked on Droppable link to navigate to the demo at (813, 245) on text=Droppable
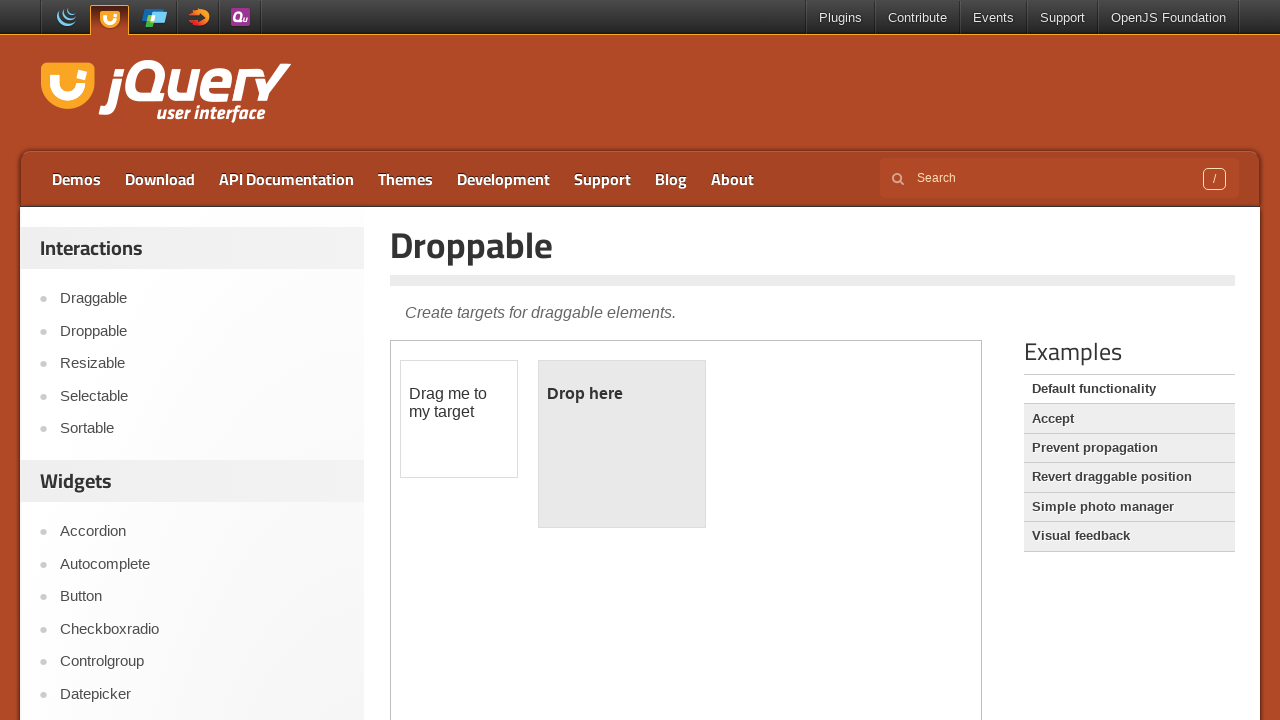

Located iframe containing drag and drop demo
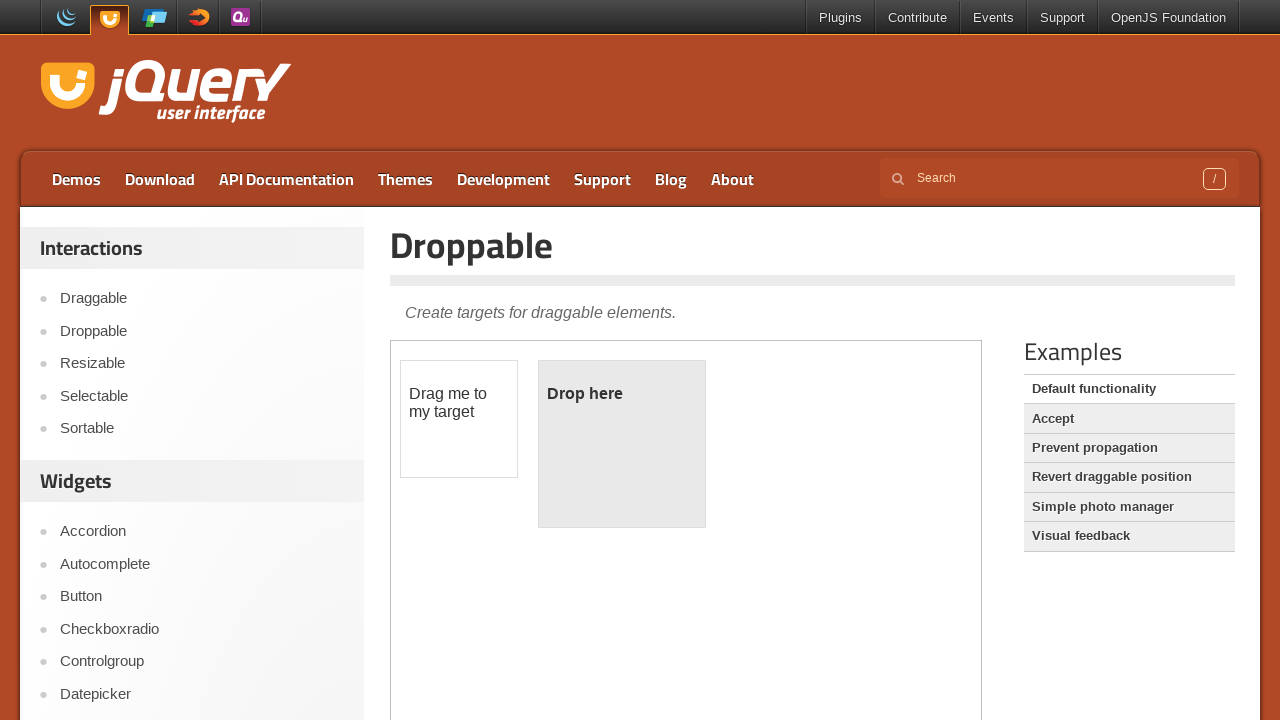

Located draggable element with ID 'draggable'
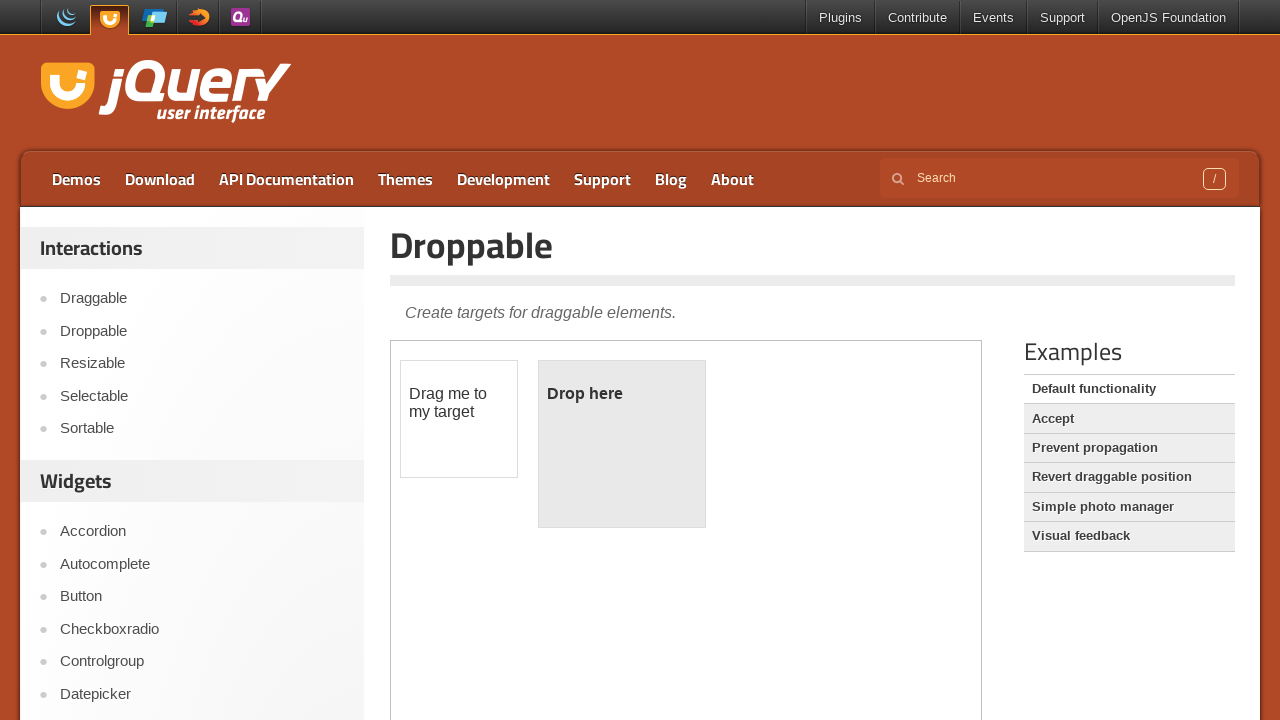

Located droppable target element with ID 'droppable'
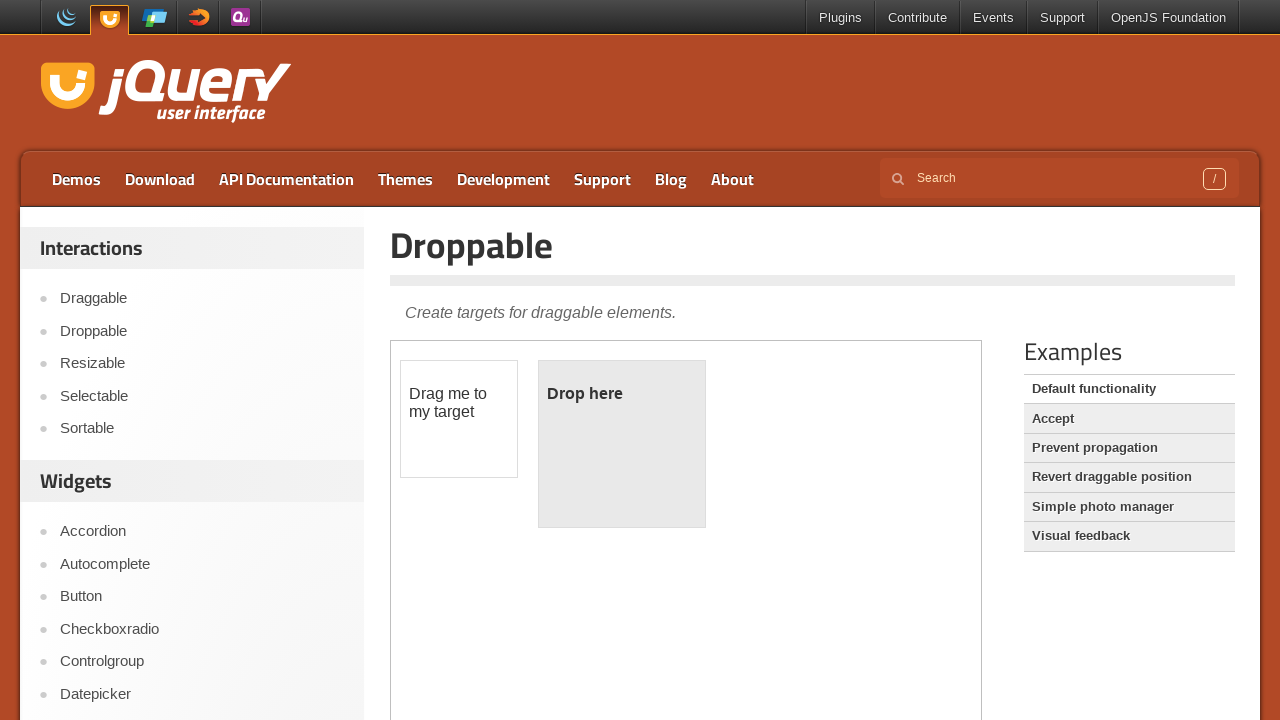

Performed drag and drop action - dragged element onto droppable target at (622, 444)
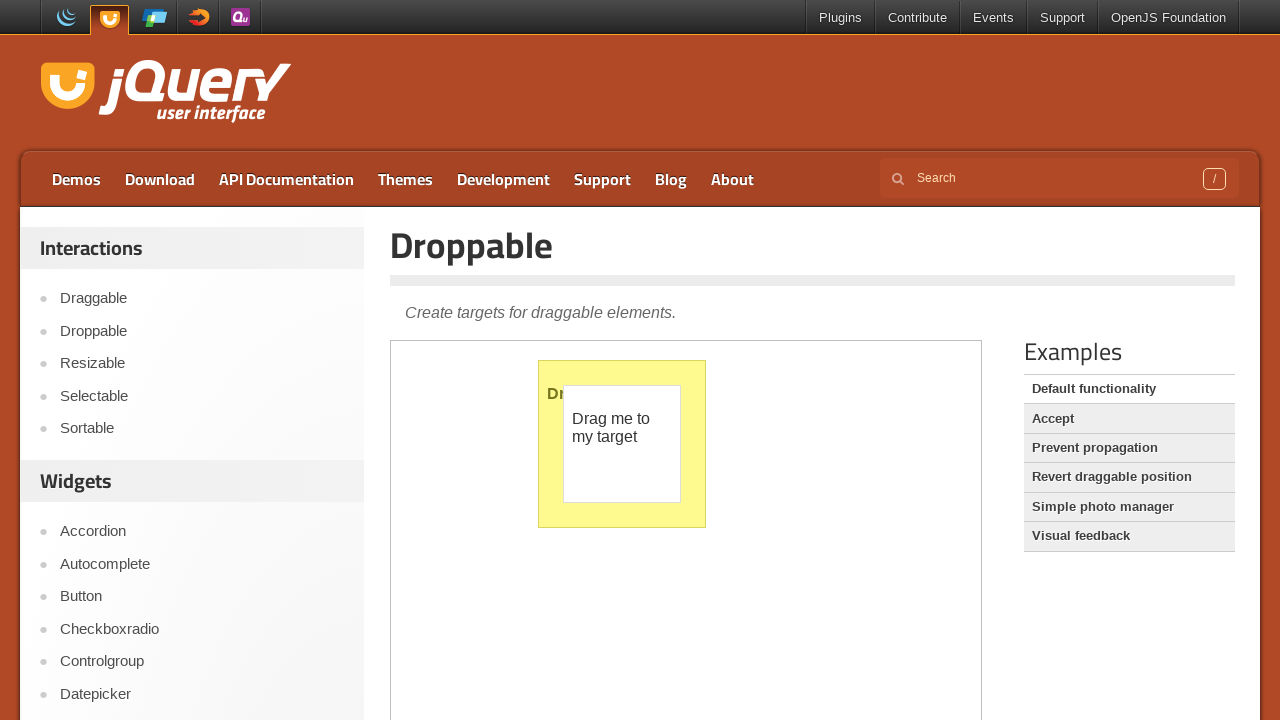

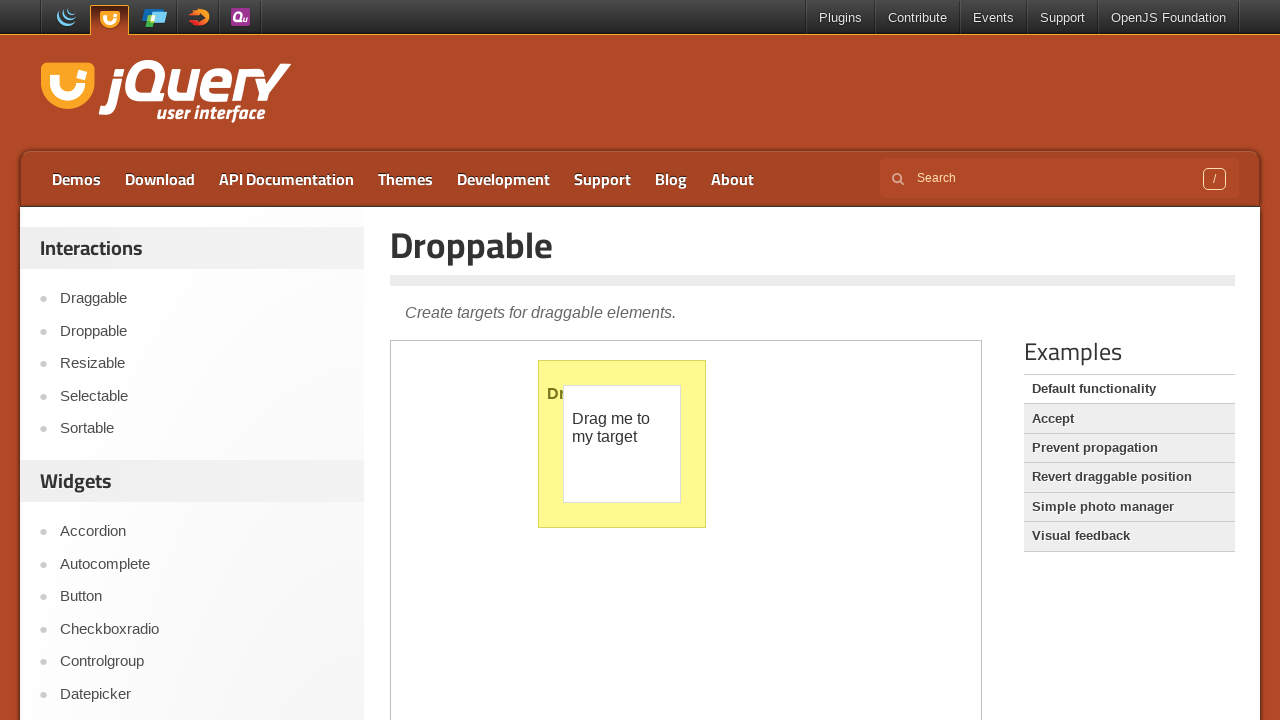